Tests various mouse interaction events (left click, double click, and right click) on a page and verifies the active element's text changes

Starting URL: https://v1.training-support.net/selenium/input-events

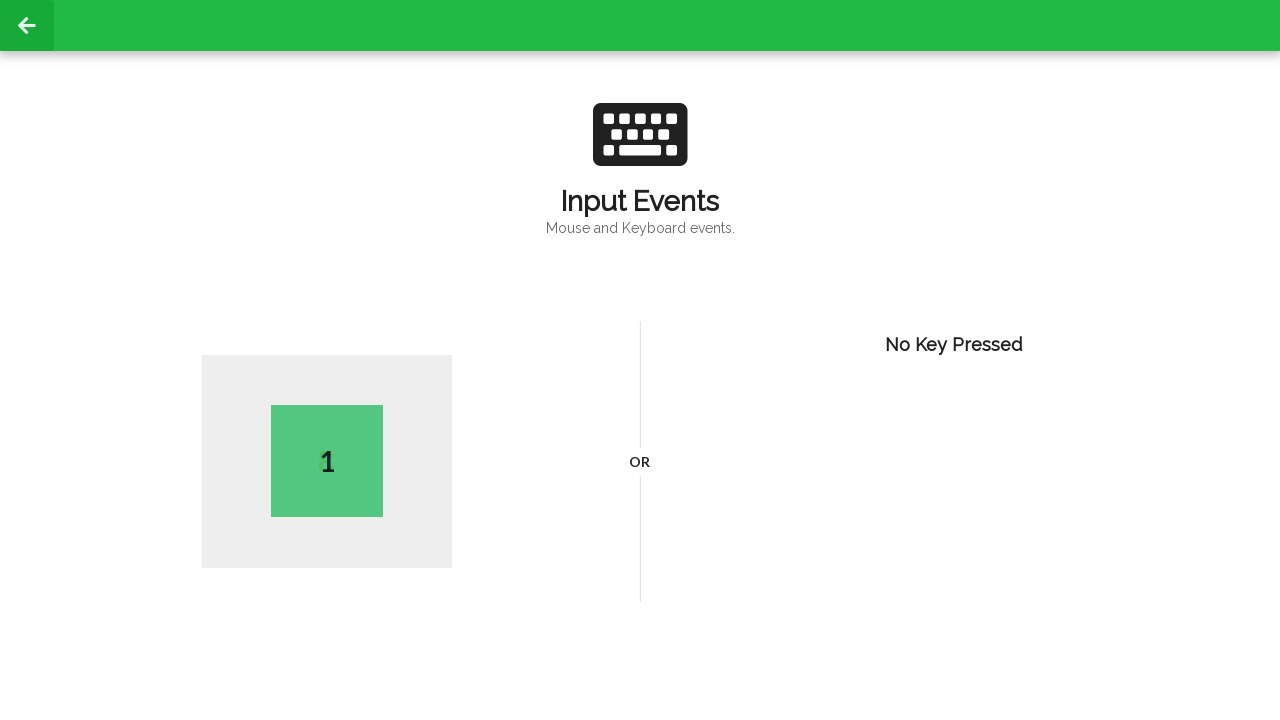

Performed left click on page body at (640, 360) on body
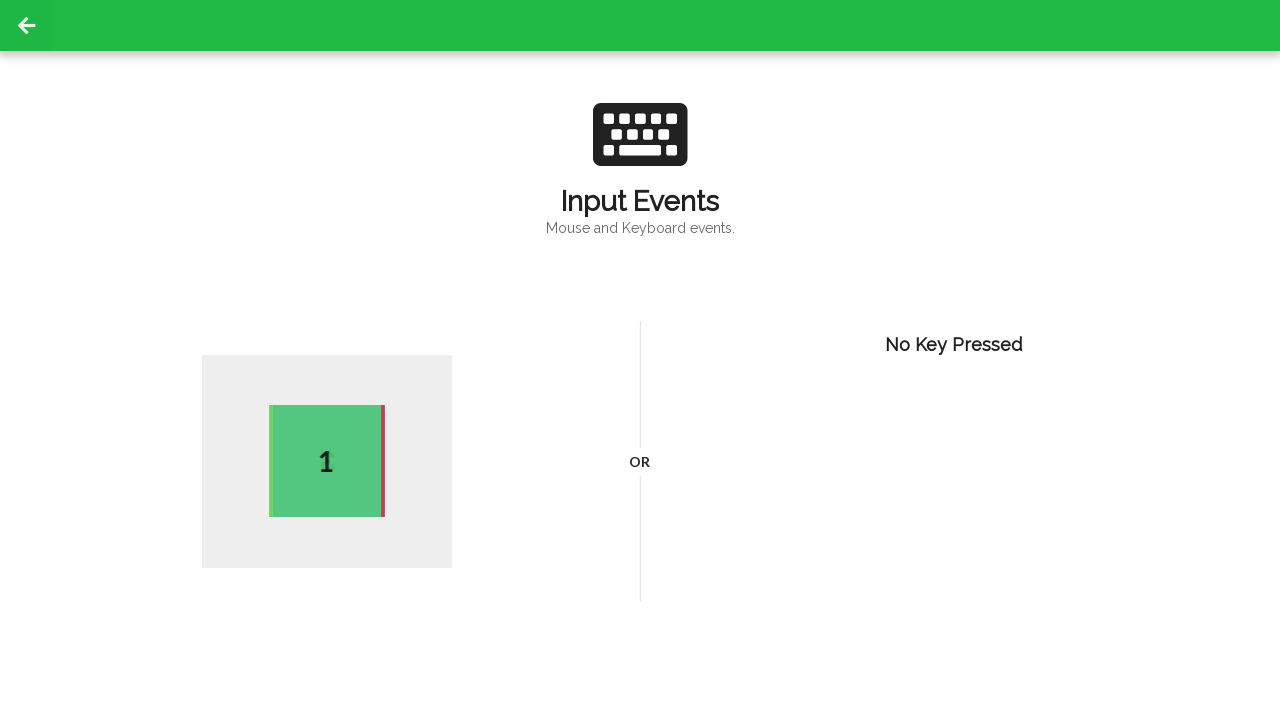

Retrieved active element text after left click: 2
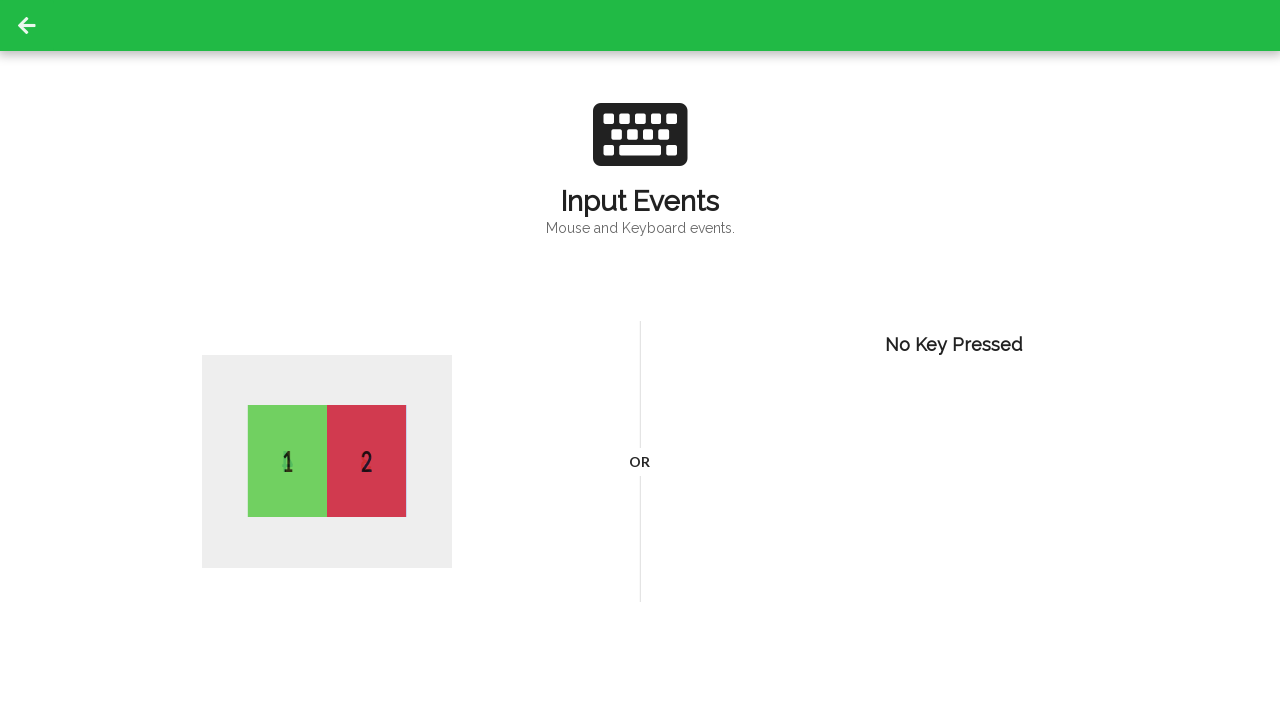

Performed double click on page body at (640, 360) on body
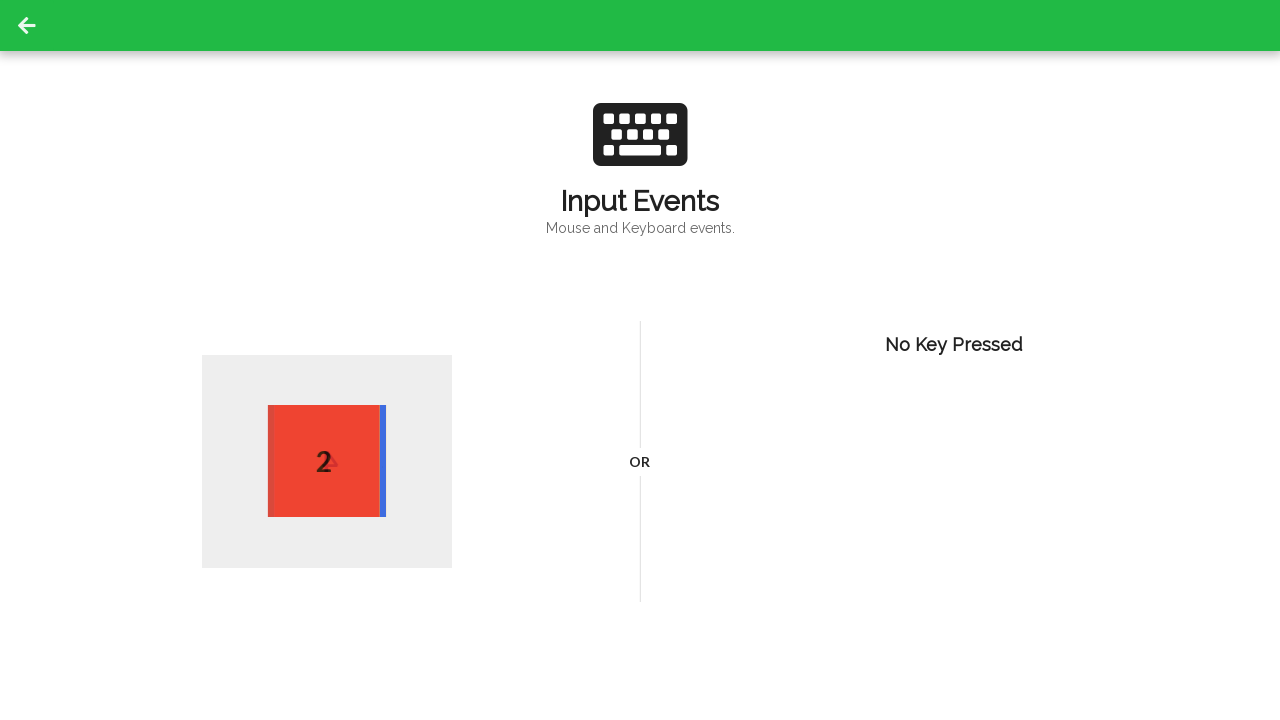

Retrieved active element text after double click: 4
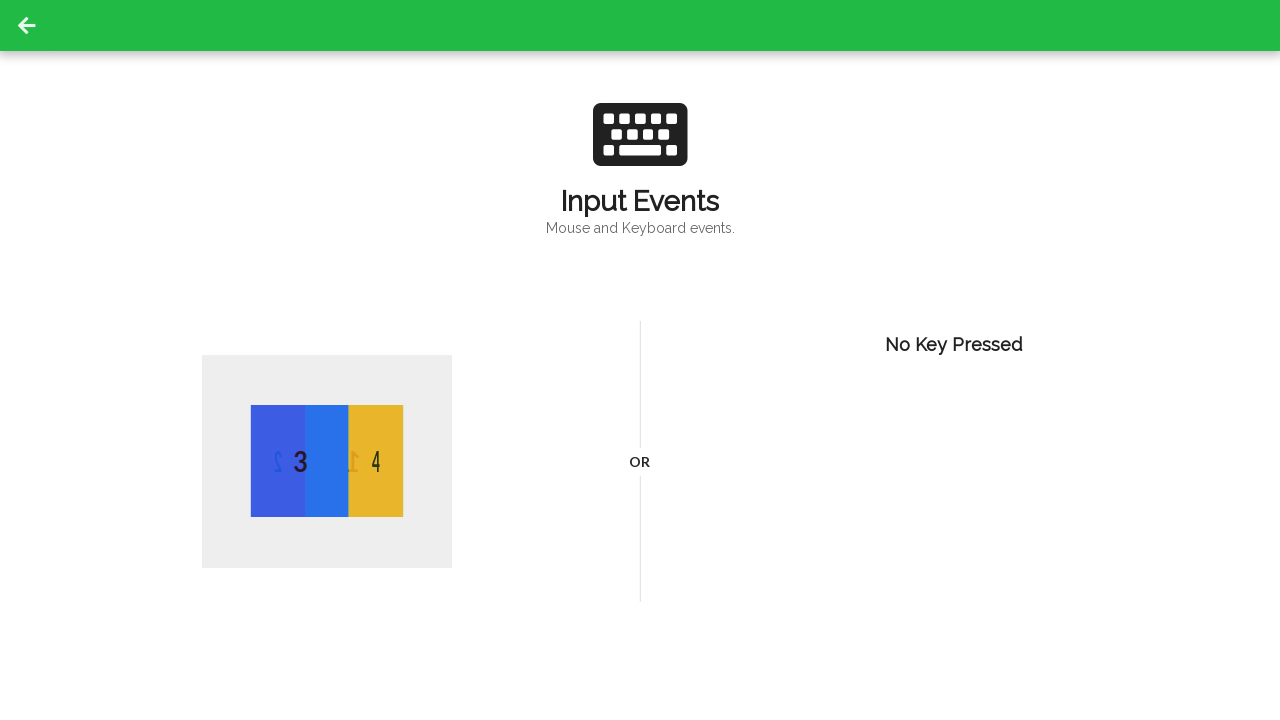

Performed right click on page body at (640, 360) on body
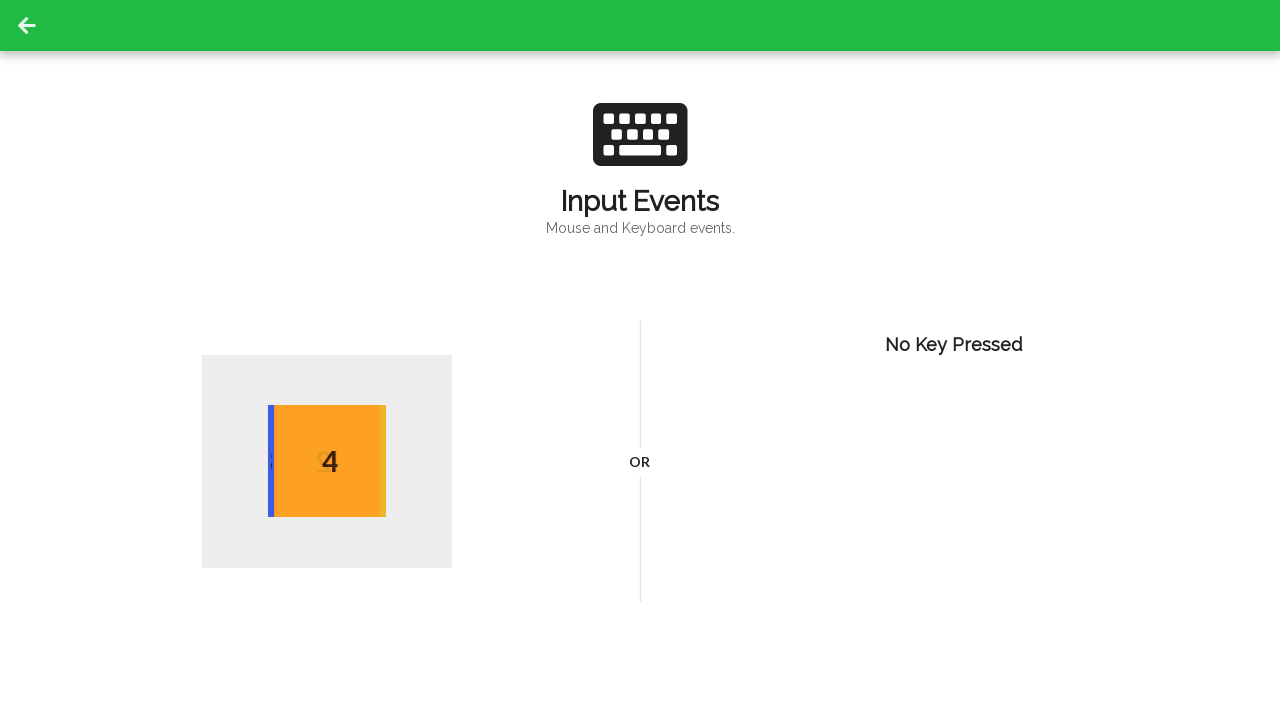

Retrieved active element text after right click: 3
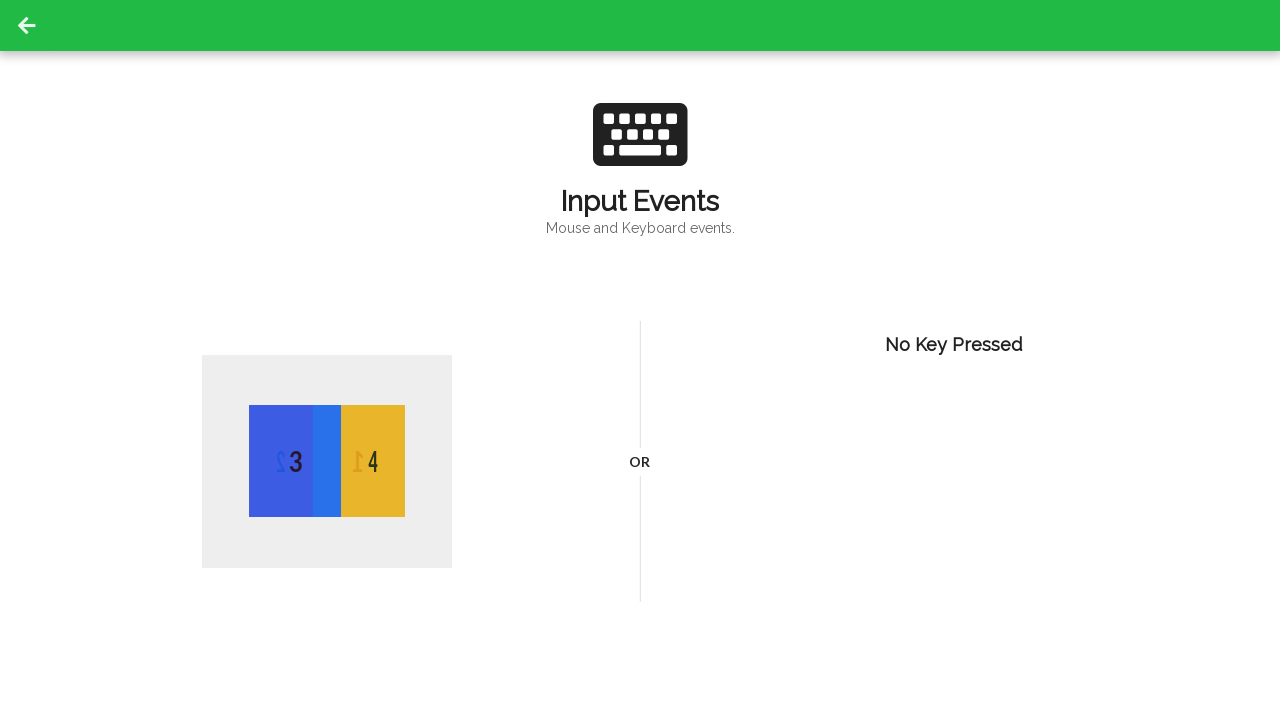

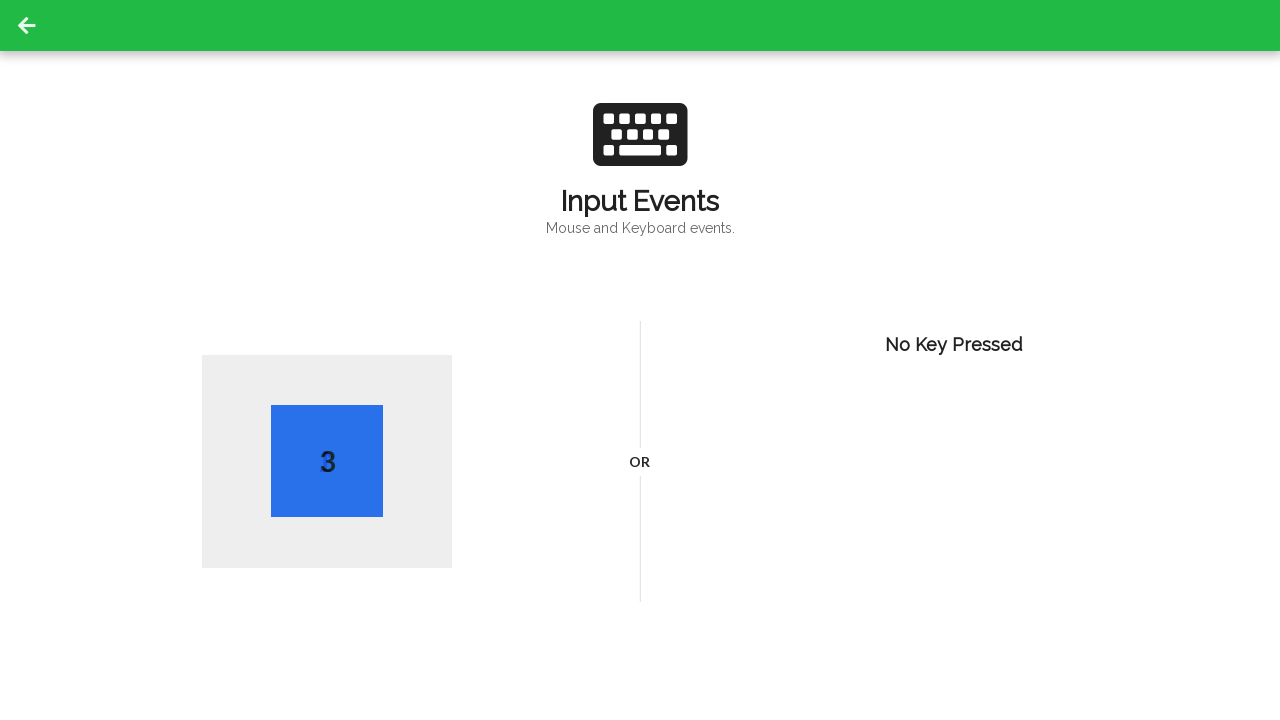